Tests dropdown functionality by selecting options using different methods: by index, by value, and by visible text

Starting URL: https://testcenter.techproeducation.com/index.php?page=dropdown

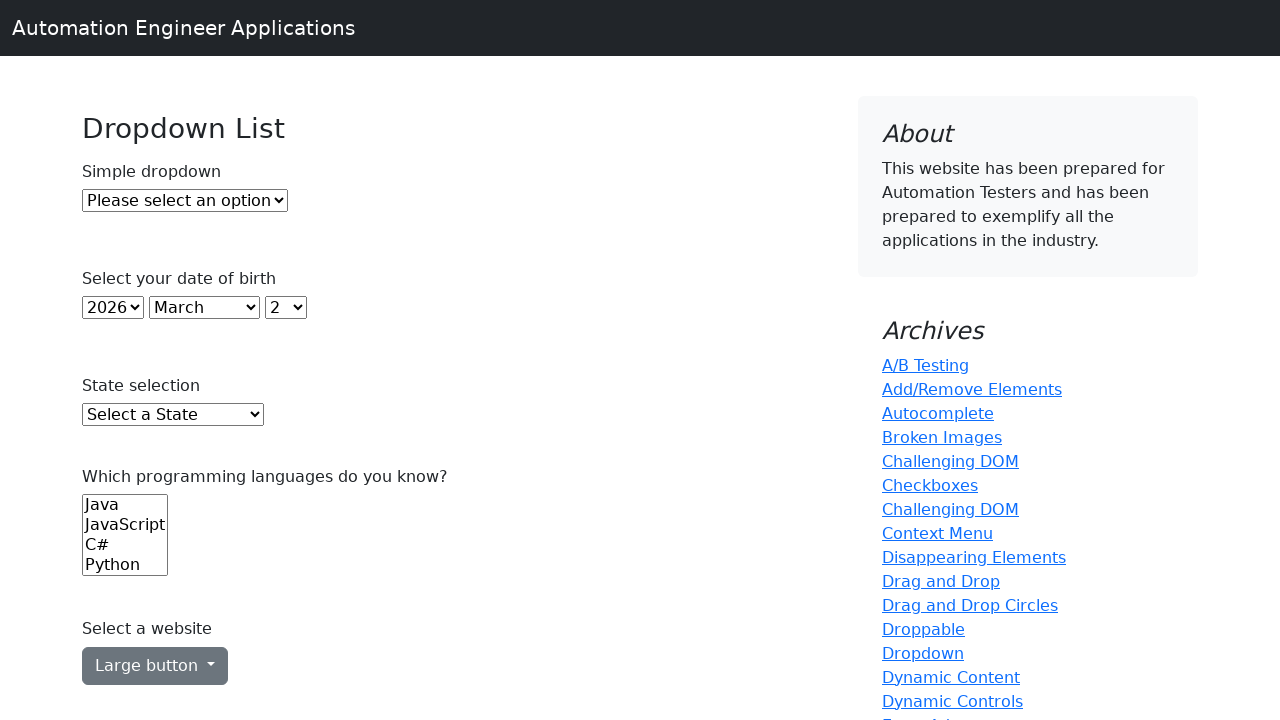

Navigated to dropdown test page
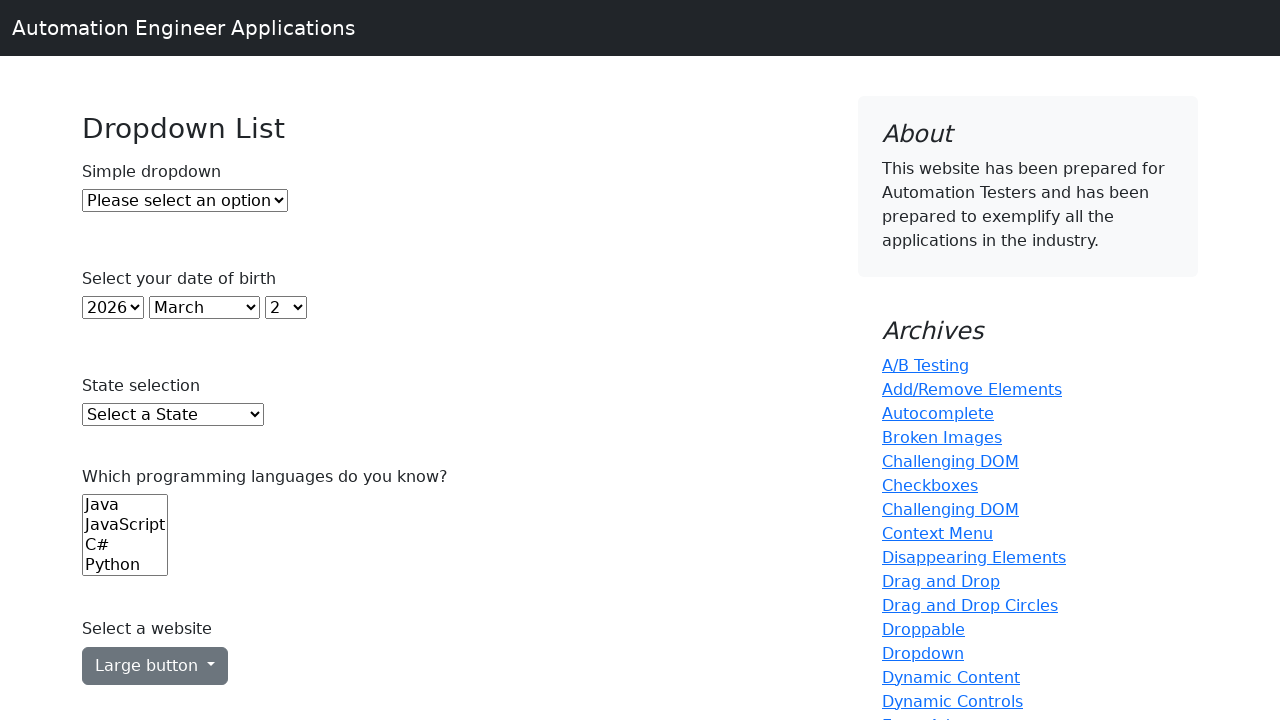

Selected Option 2 by index on #dropdown
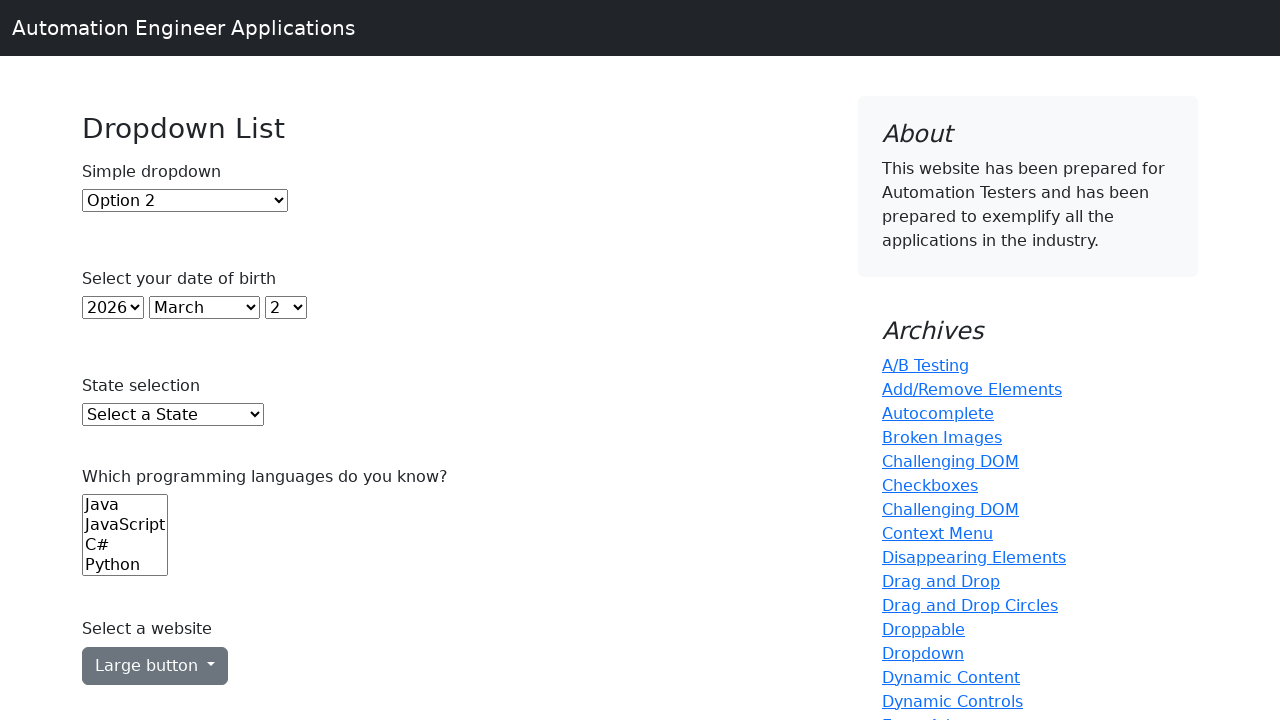

Selected Option 1 by value on #dropdown
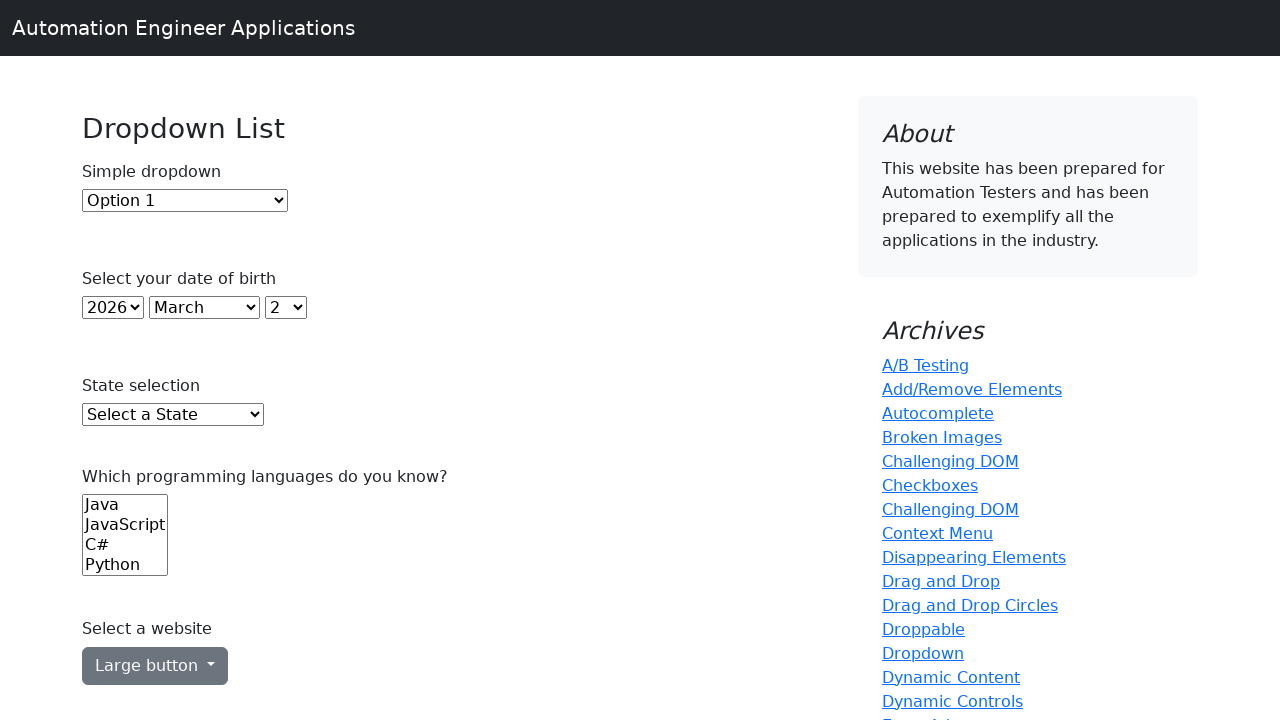

Selected Option 2 by visible text on #dropdown
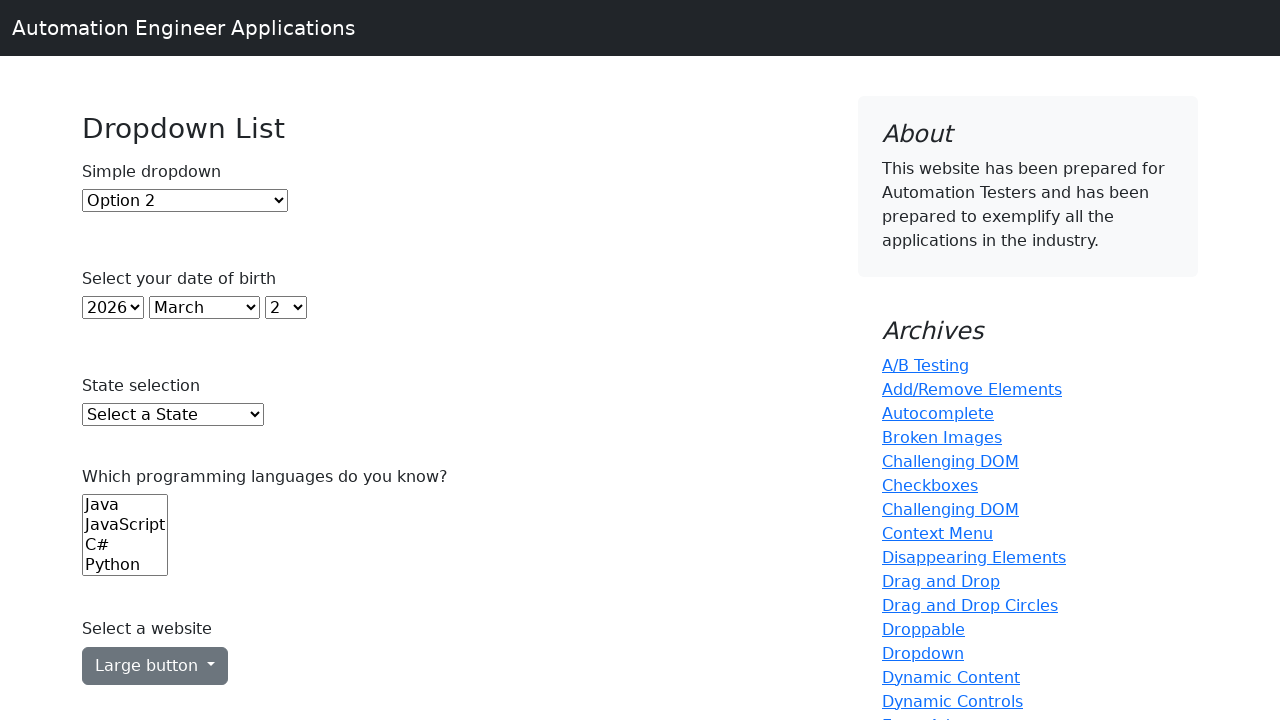

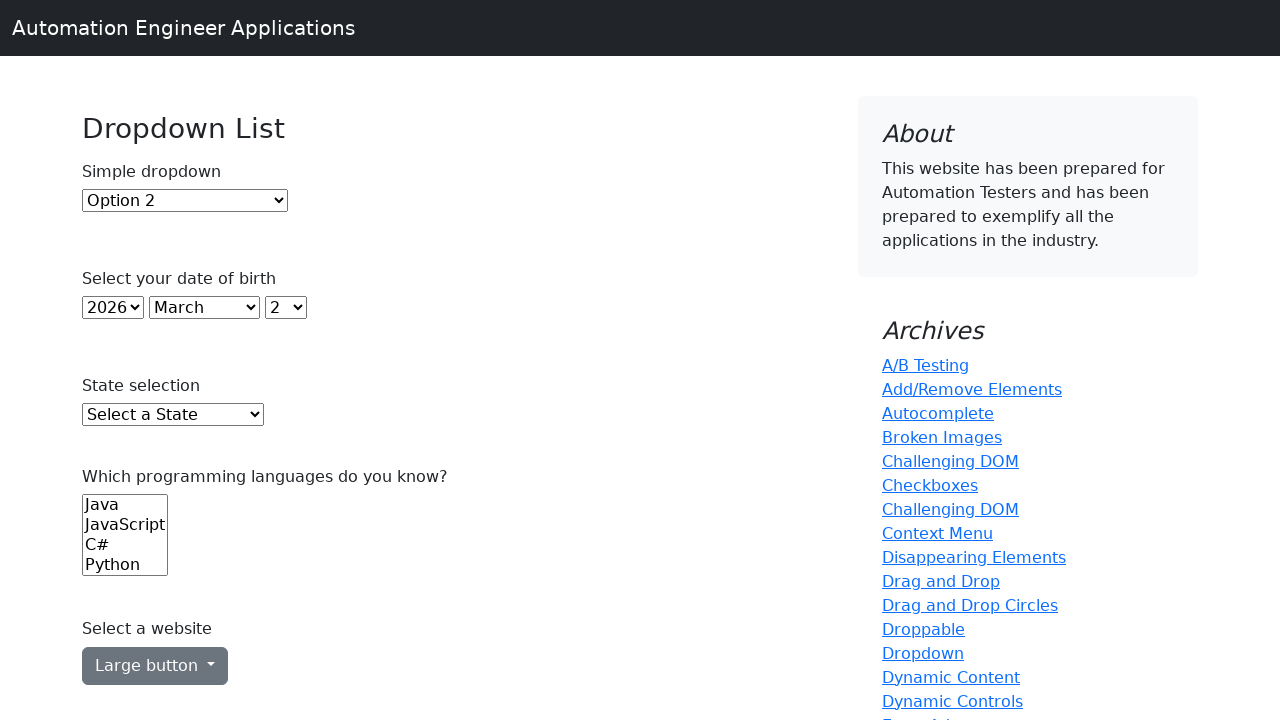